Tests window handling by clicking a link that opens a new window, then switching between parent and child windows to verify titles

Starting URL: https://the-internet.herokuapp.com/

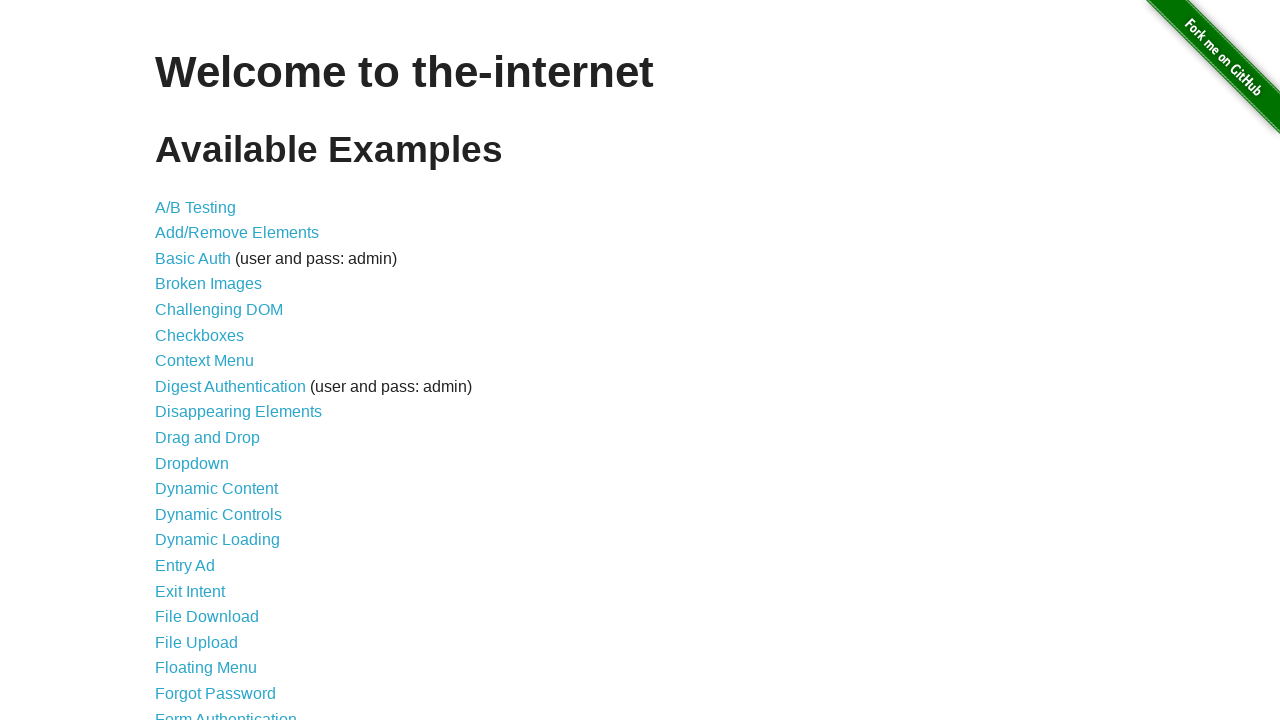

Clicked on Multiple Windows link at (218, 369) on xpath=//a[contains(text(),'Multiple Windows')]
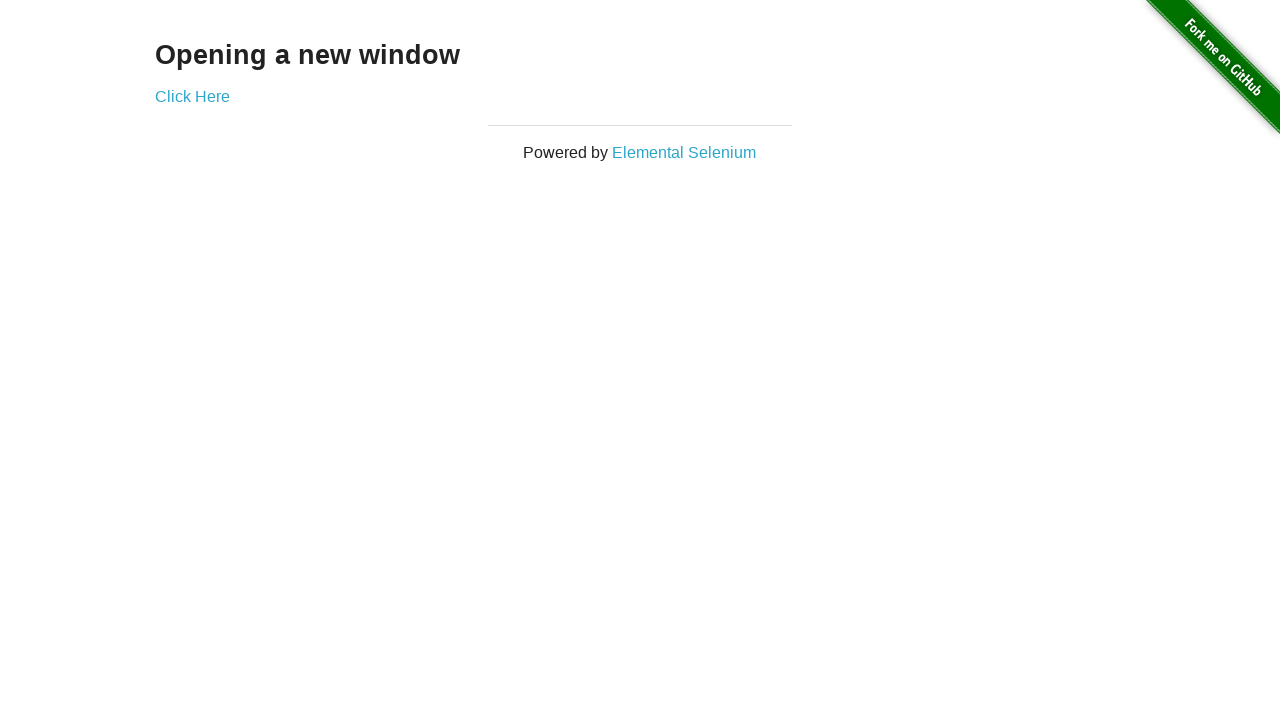

Clicked on Click Here link and new window opened at (192, 96) on xpath=//a[contains(text(),'Click Here')]
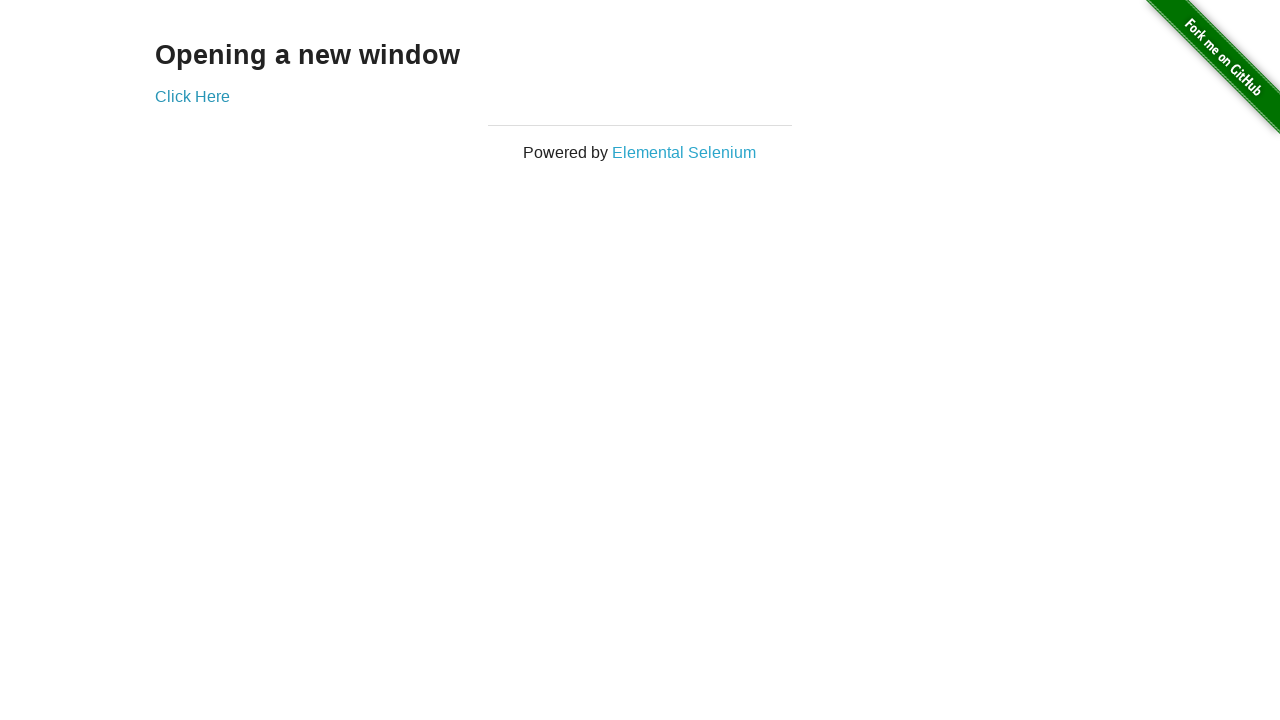

Captured new popup window reference
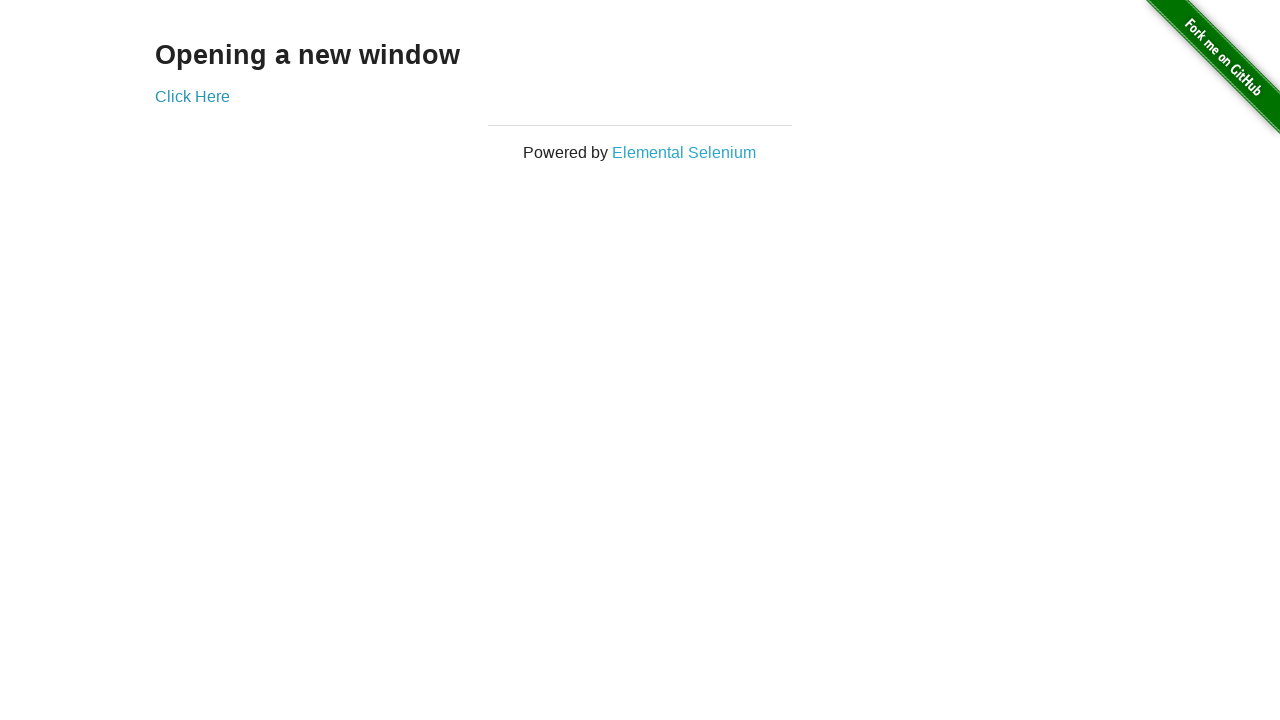

Retrieved child page title: New Window
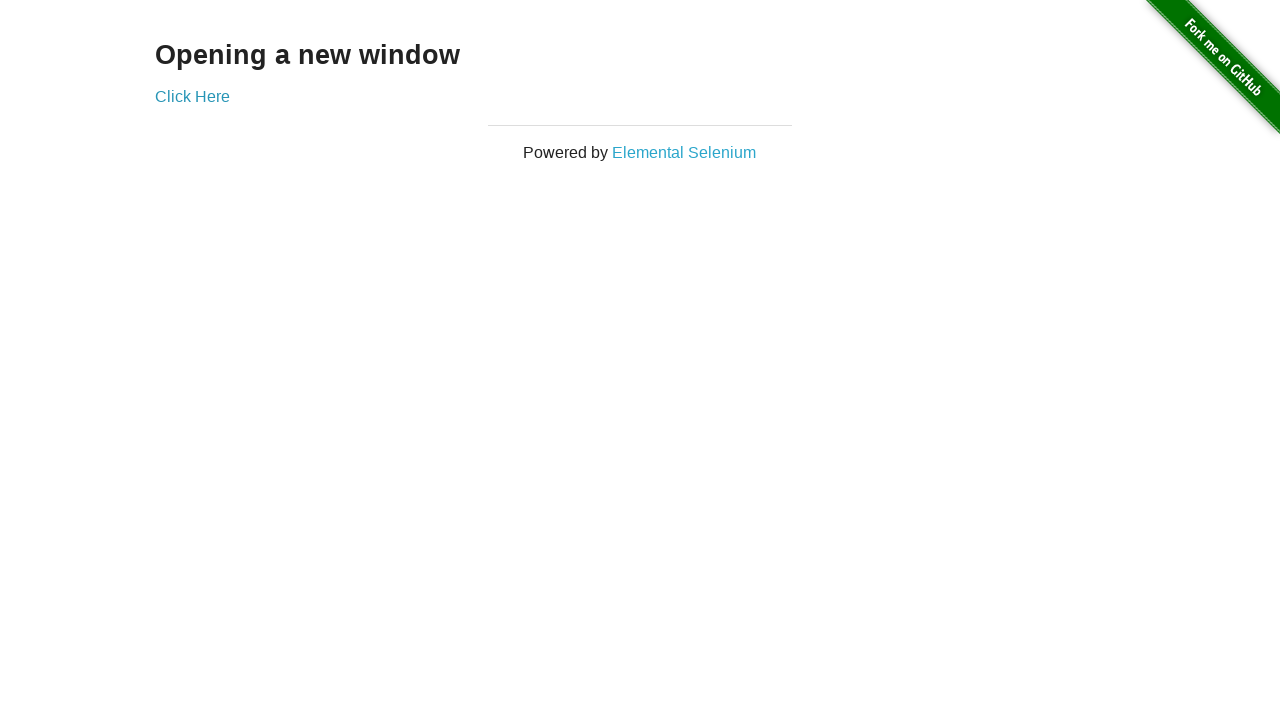

Retrieved parent page title: The Internet
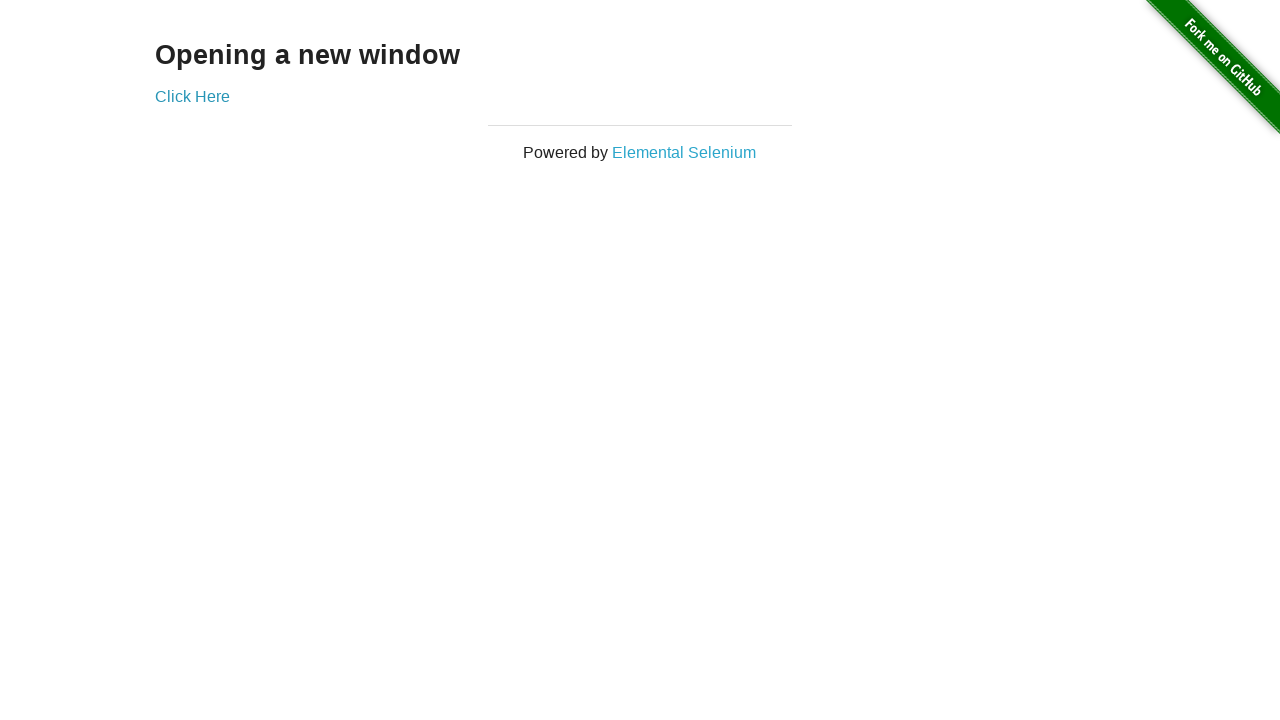

Closed the child window
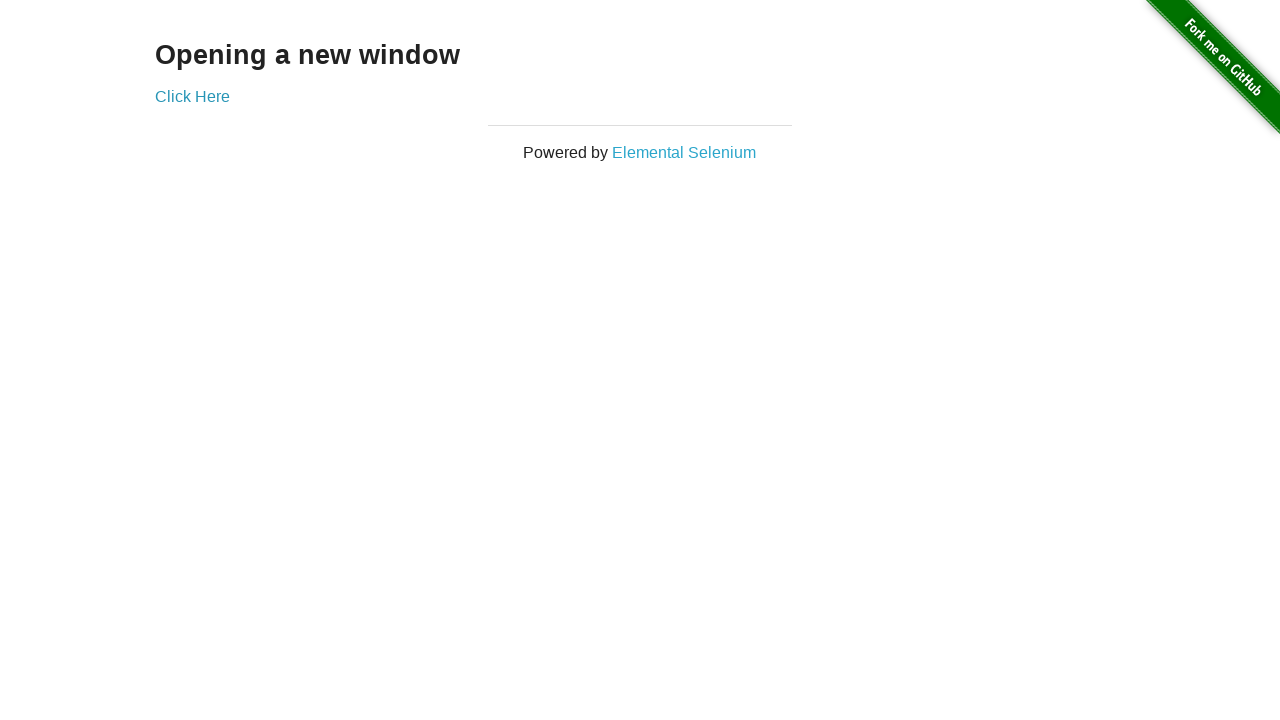

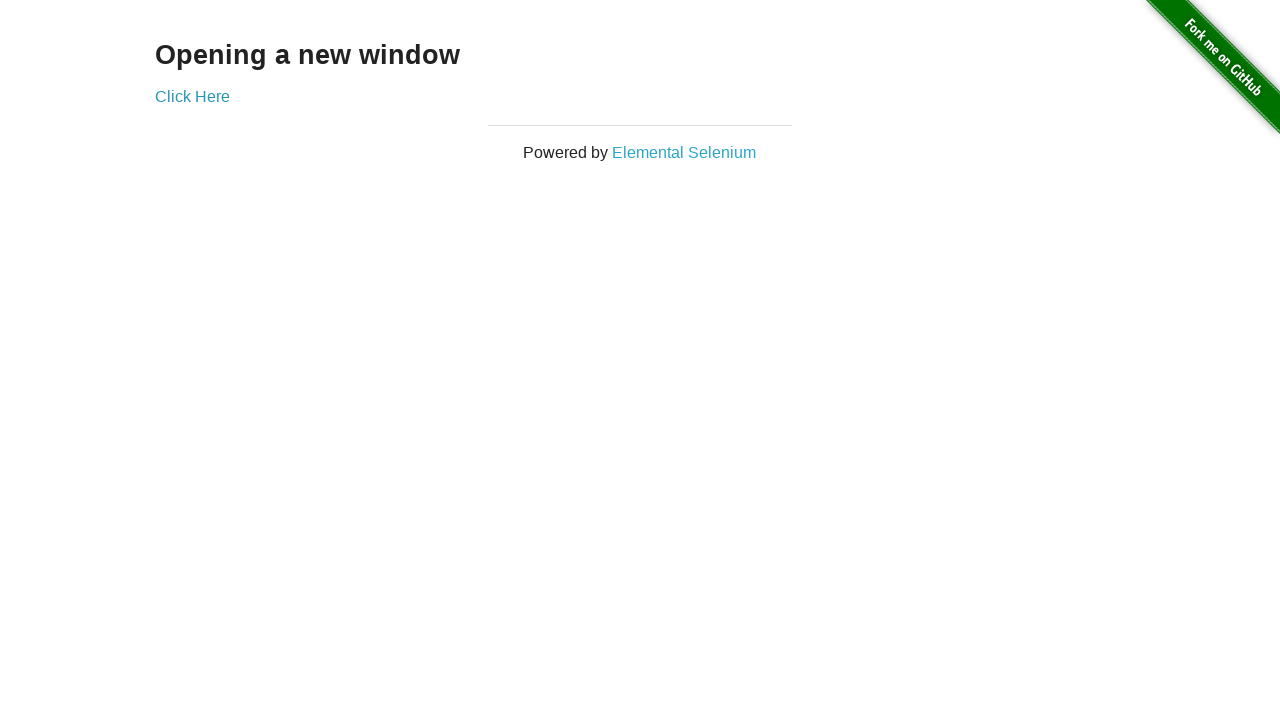